Tests the Playwright homepage by verifying the page title contains "Playwright", checking that the "Get Started" link has the correct href attribute, clicking it, and verifying navigation to the intro page.

Starting URL: https://playwright.dev/

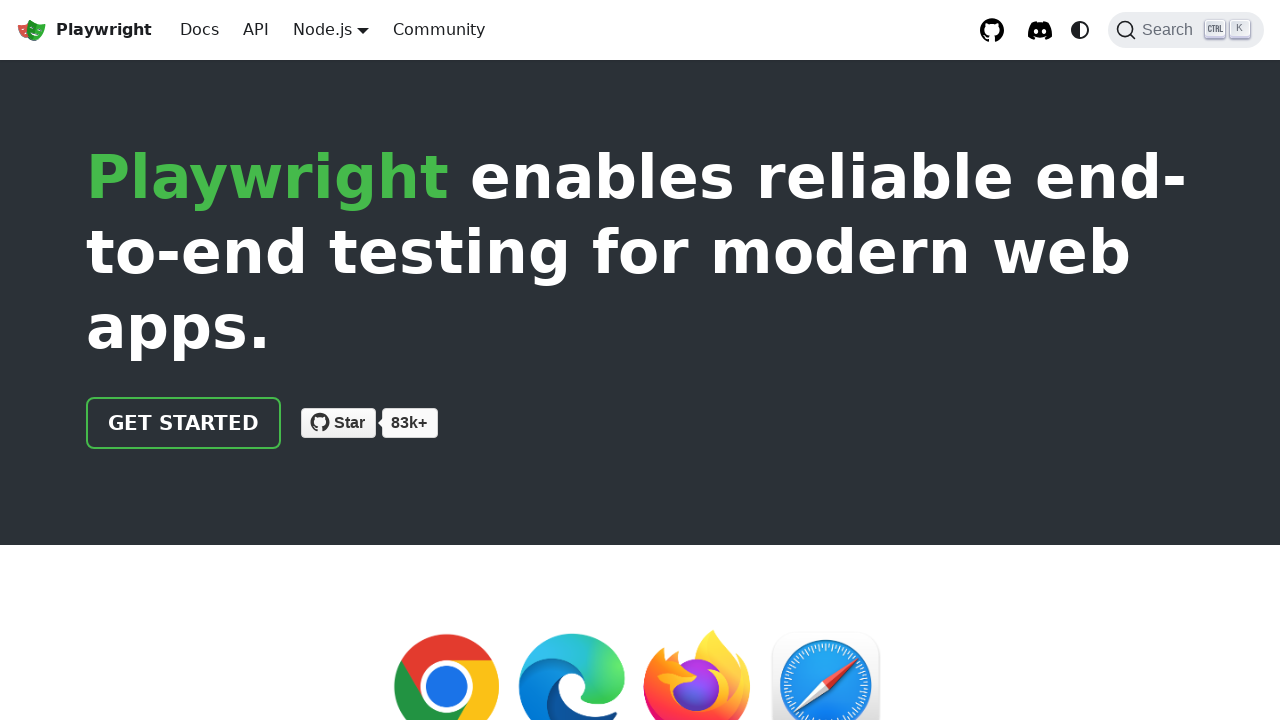

Verified page title contains 'Playwright'
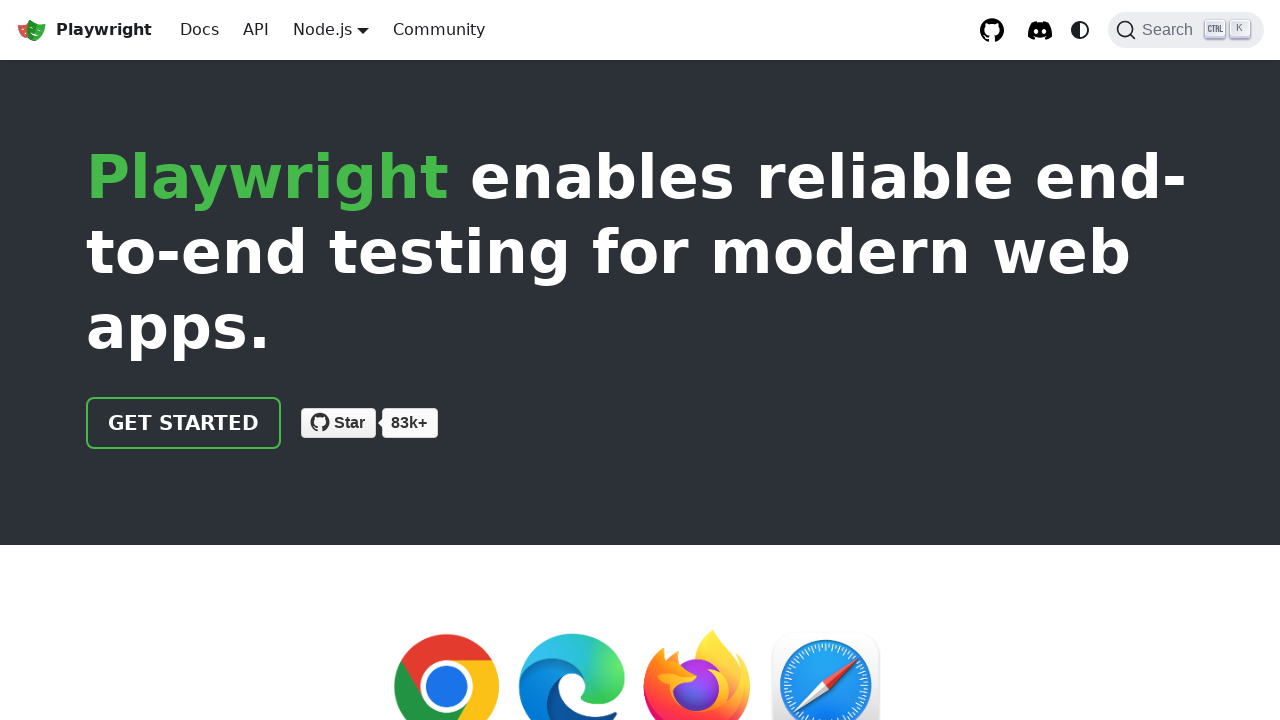

Located 'Get Started' link element
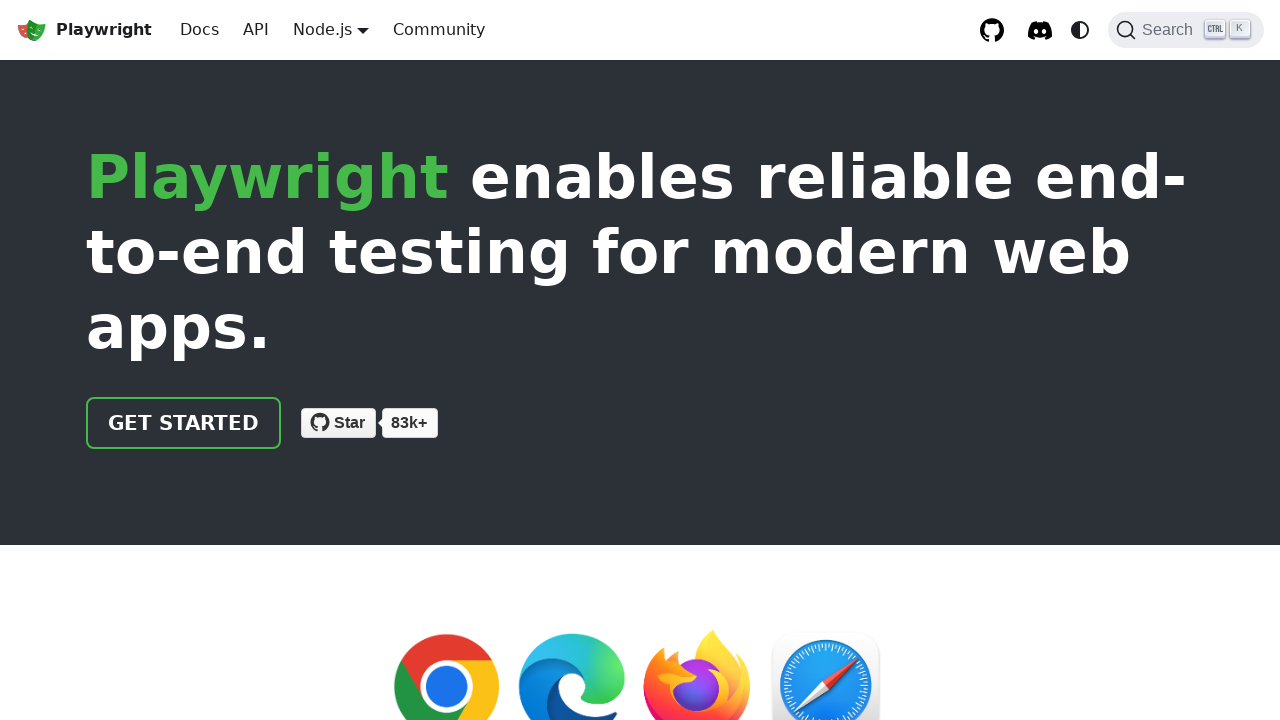

Verified 'Get Started' link has correct href attribute '/docs/intro'
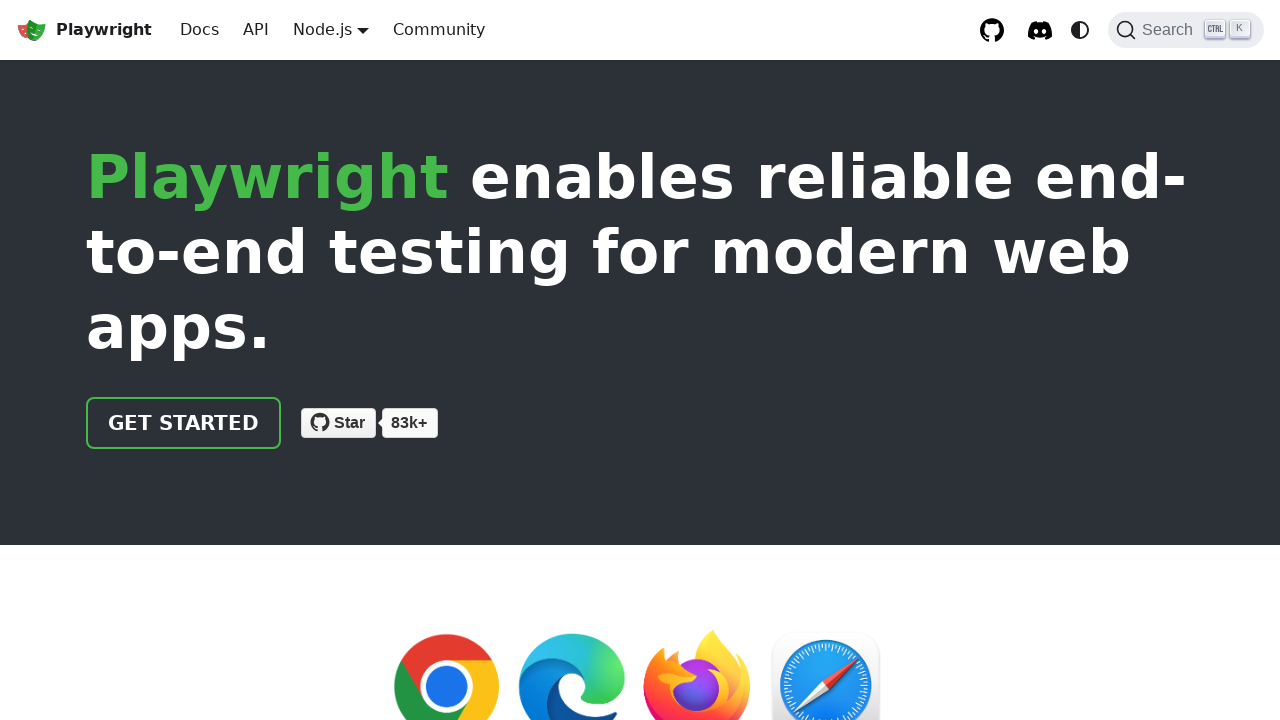

Clicked 'Get Started' link at (184, 423) on text=Get Started
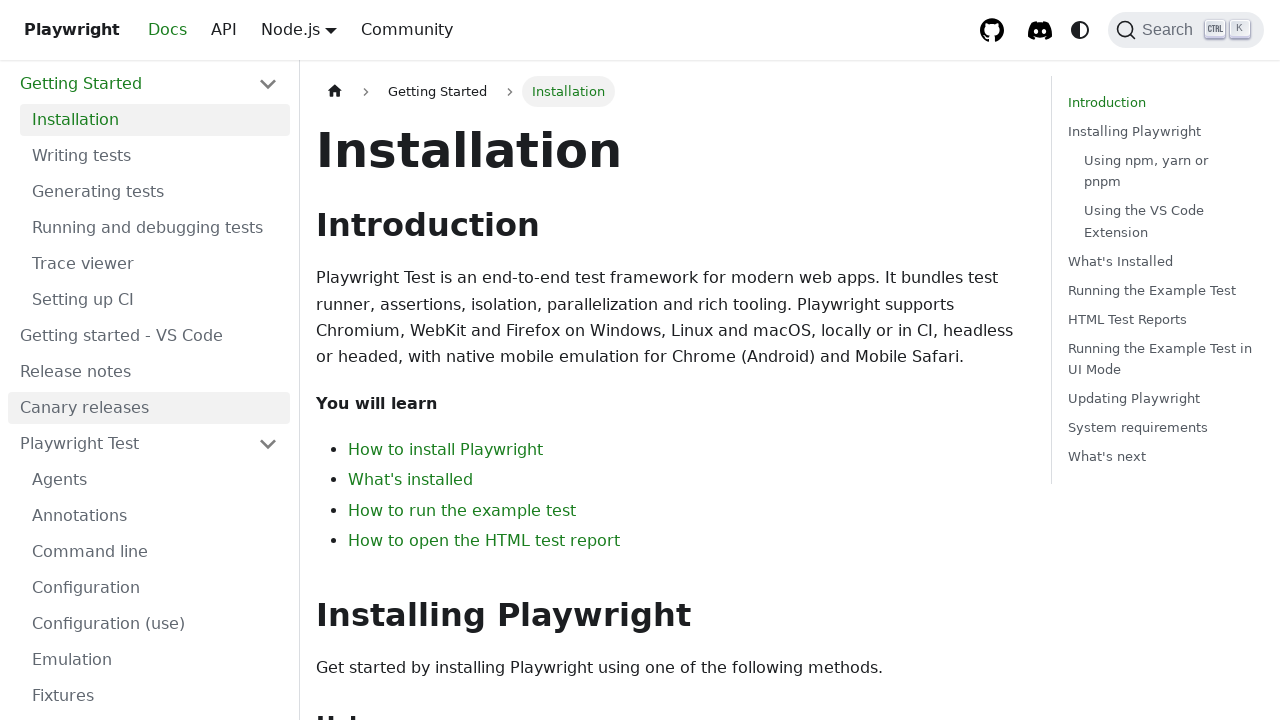

Verified navigation to intro page - URL contains 'intro'
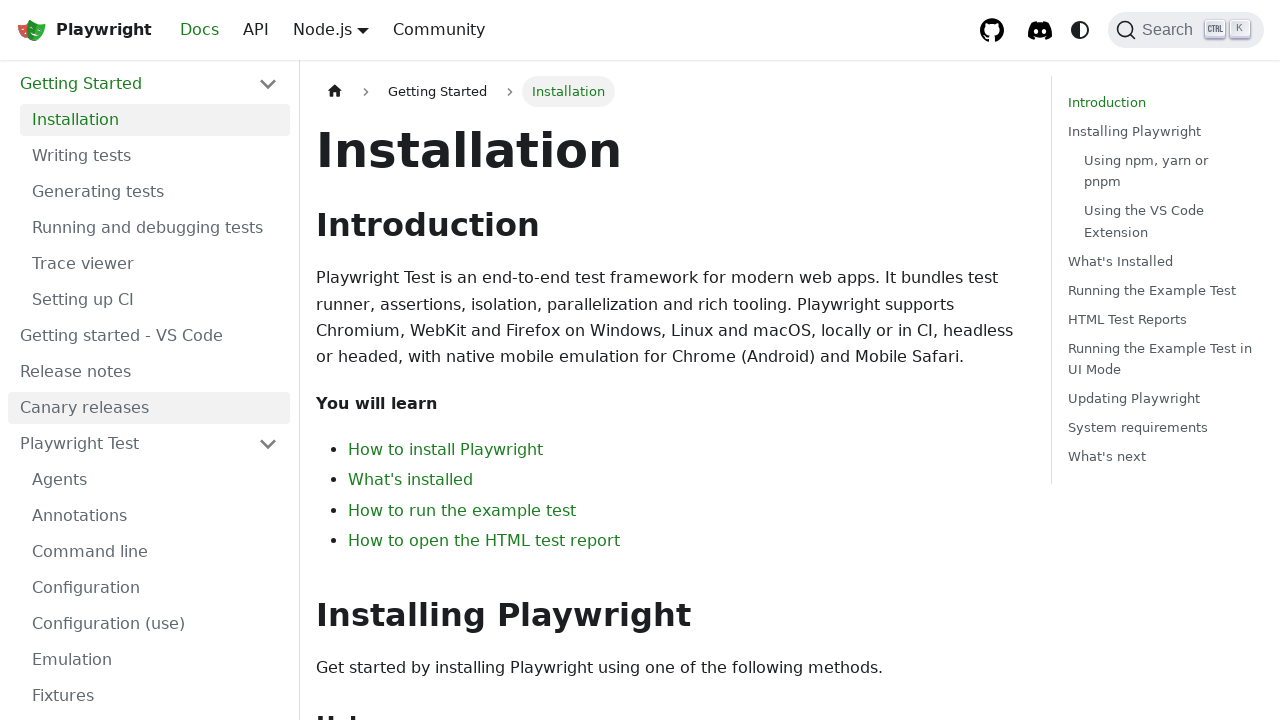

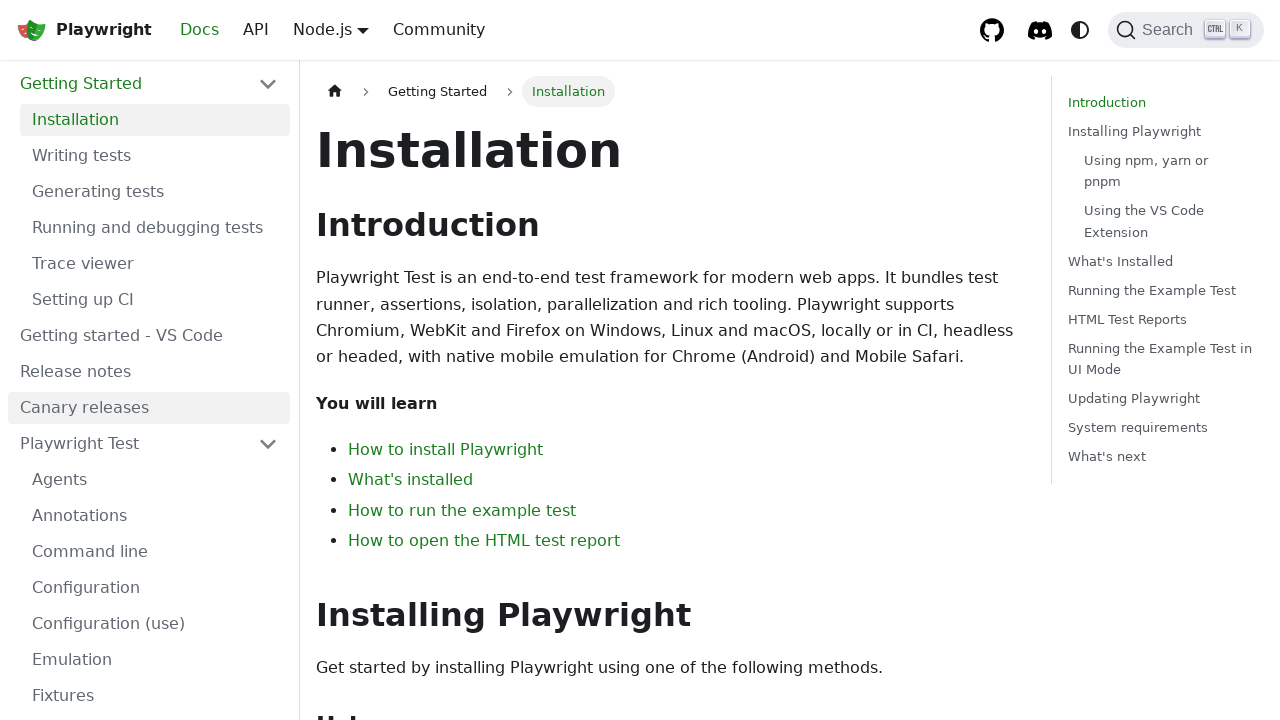